Tests registration form validation by submitting a form with digits in the first name field and verifying the registration fails

Starting URL: http://217.74.37.176/?route=account/register&language=ru-ru

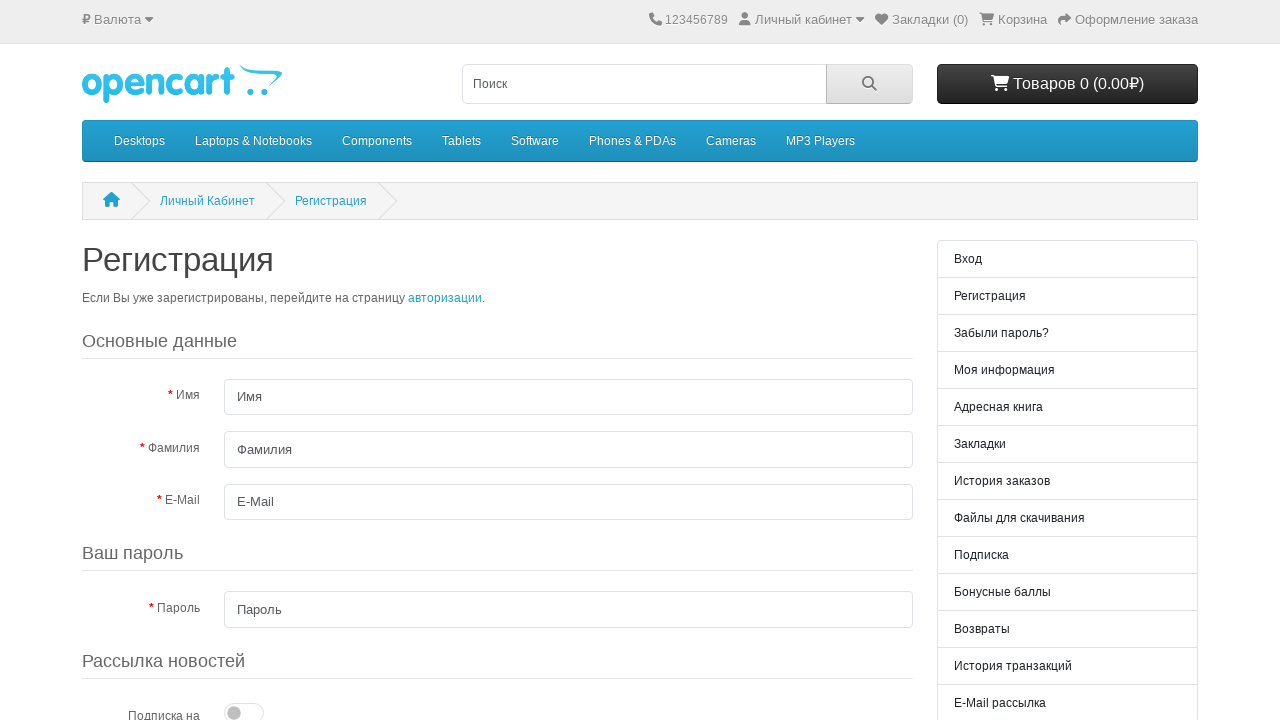

Filled first name field with digits '1234567890' (invalid input) on #input-firstname
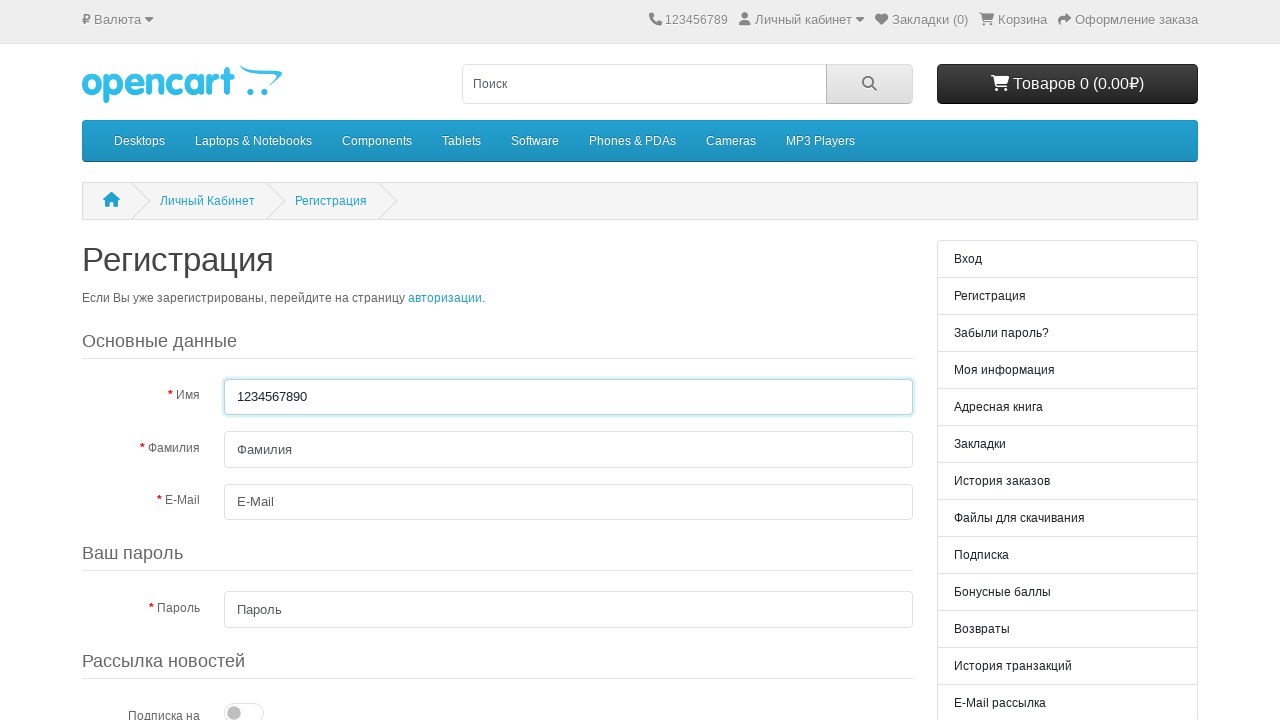

Filled last name field with 'Иванов' on #input-lastname
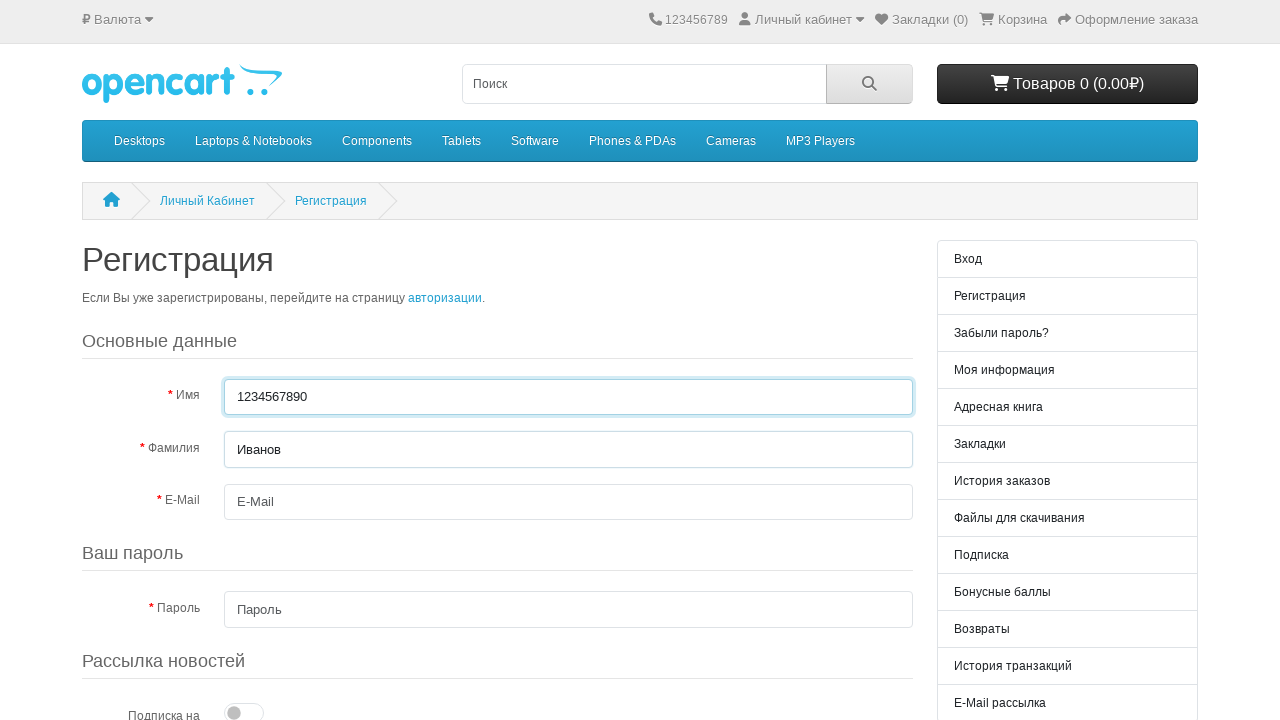

Filled email field with 'IvanIvan22222222@mail.ru' on #input-email
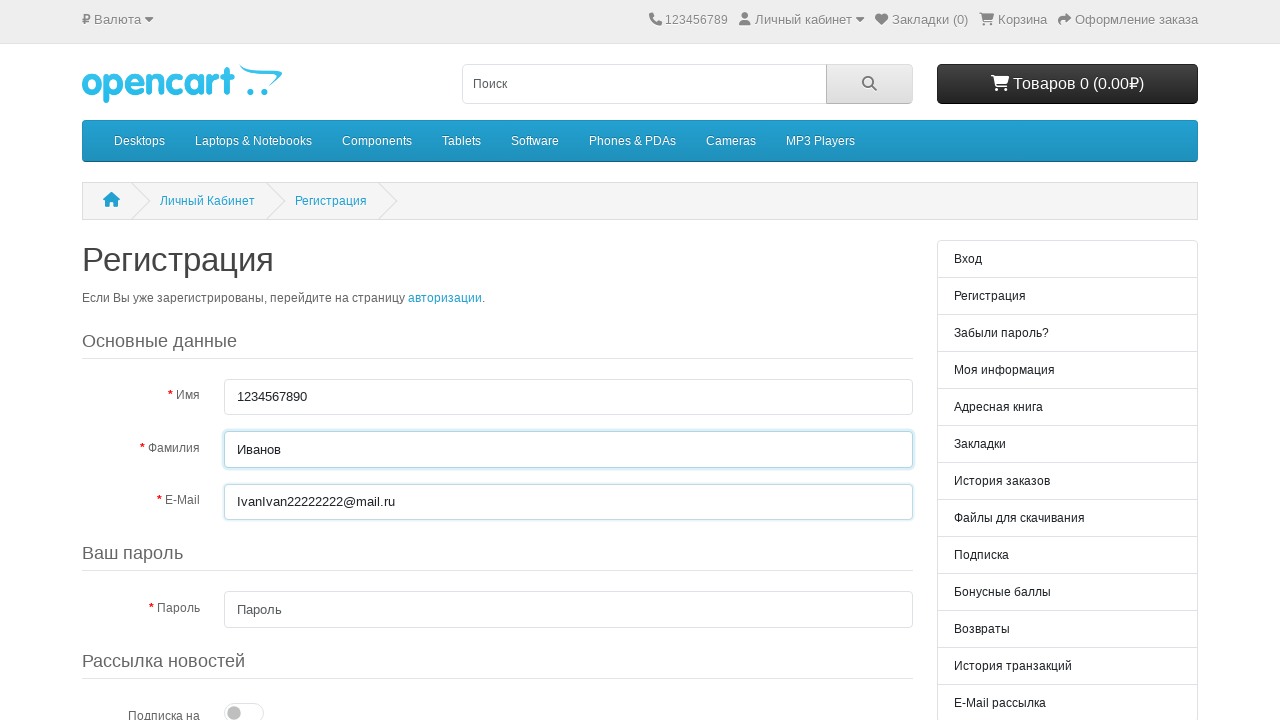

Filled password field with 'Q1w2e3l' on #input-password
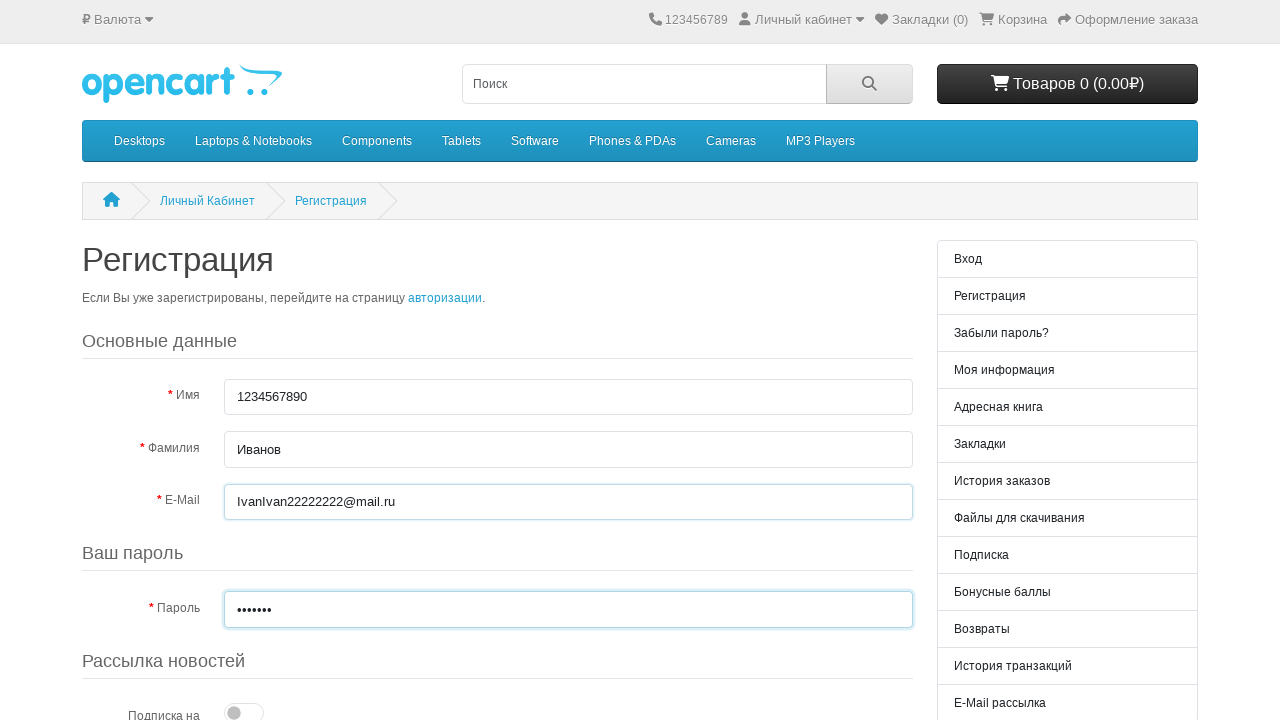

Clicked the agree checkbox at (773, 382) on input[name='agree']
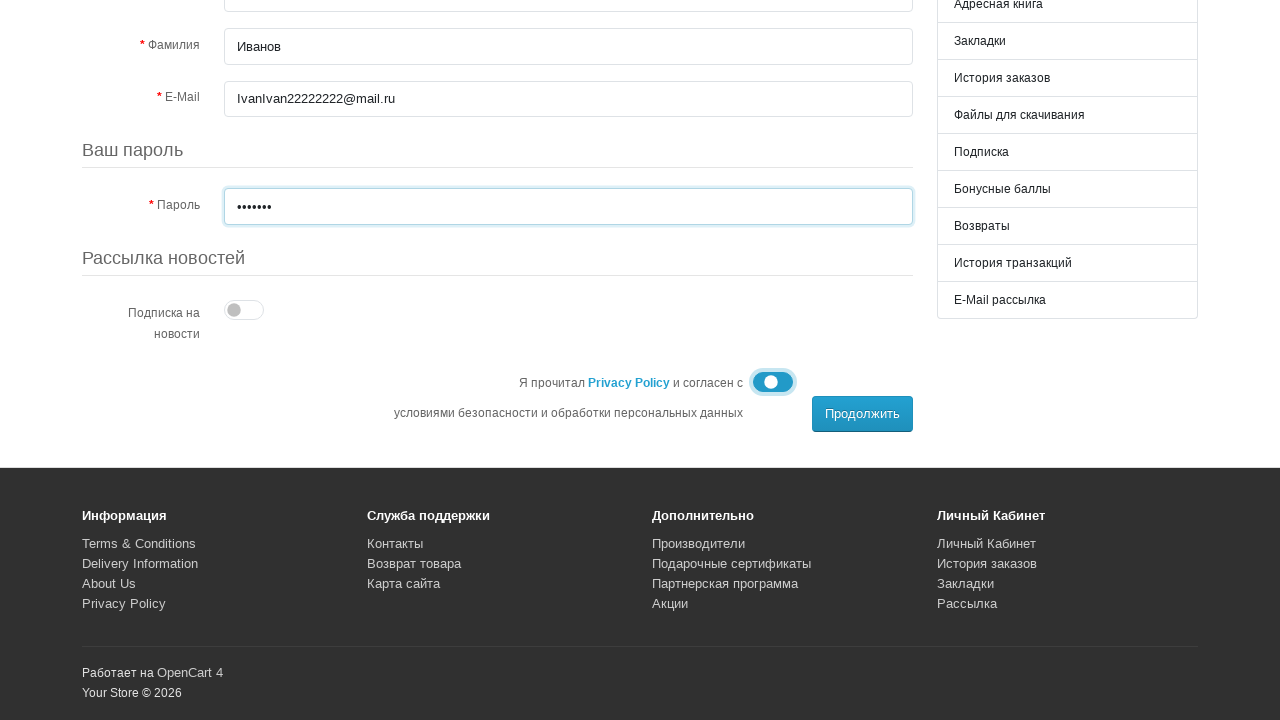

Clicked the 'Продолжить' (Continue) button to submit registration form at (862, 414) on xpath=//button[text()='Продолжить']
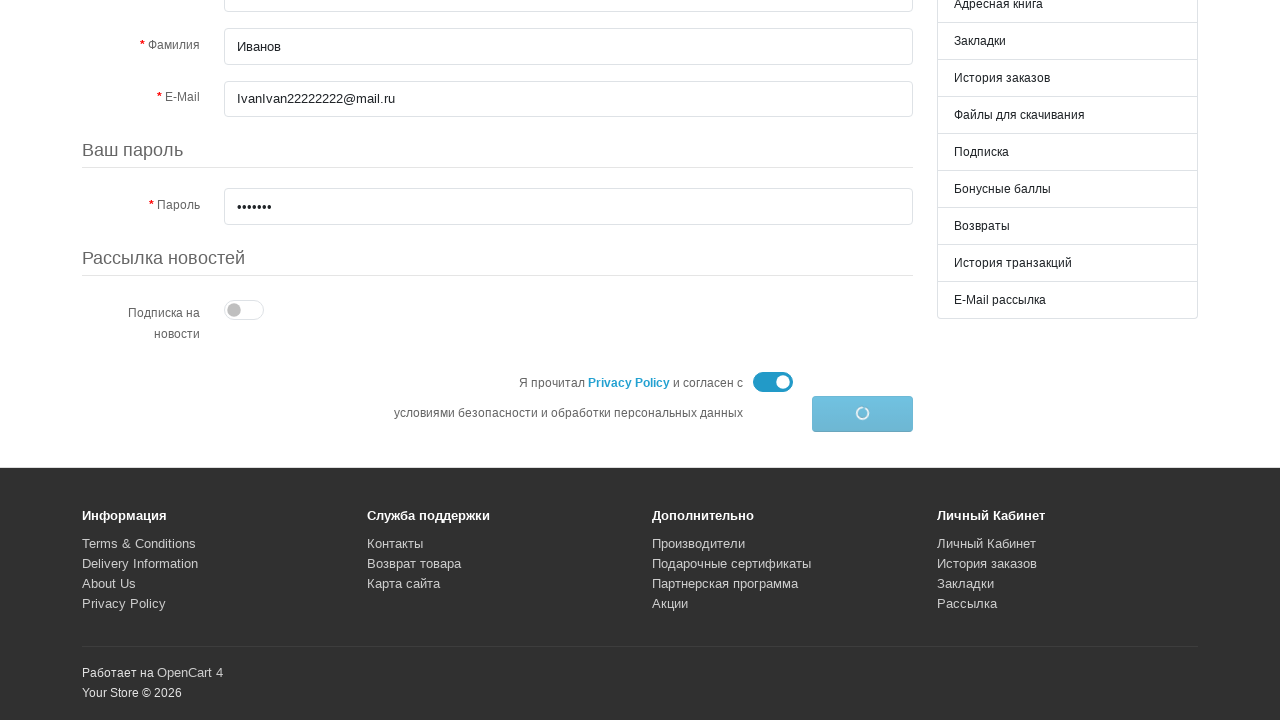

Verified registration failed by detecting error message (alert-danger, text-danger, or has-error element appeared)
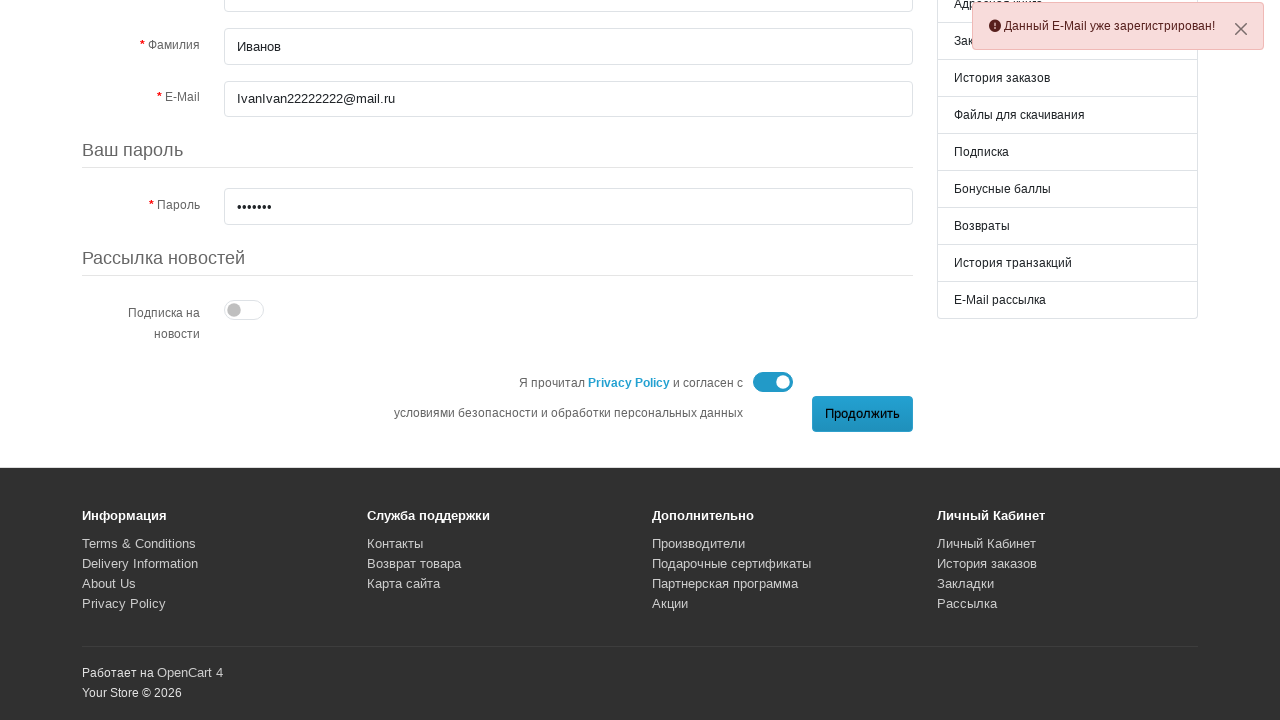

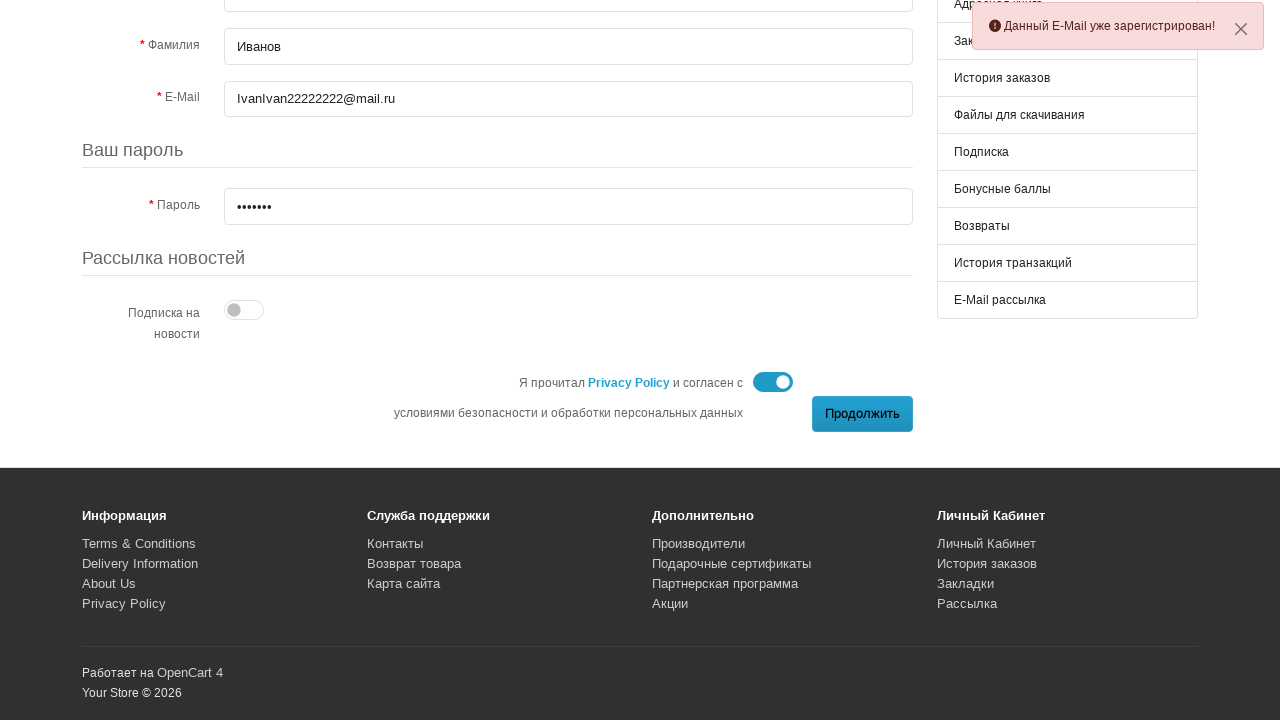